Tests a quiz application by entering a username, selecting all correct answers for 12 questions, submitting the quiz, and verifying a perfect score result.

Starting URL: https://draffelberg.github.io/QuizMaster/

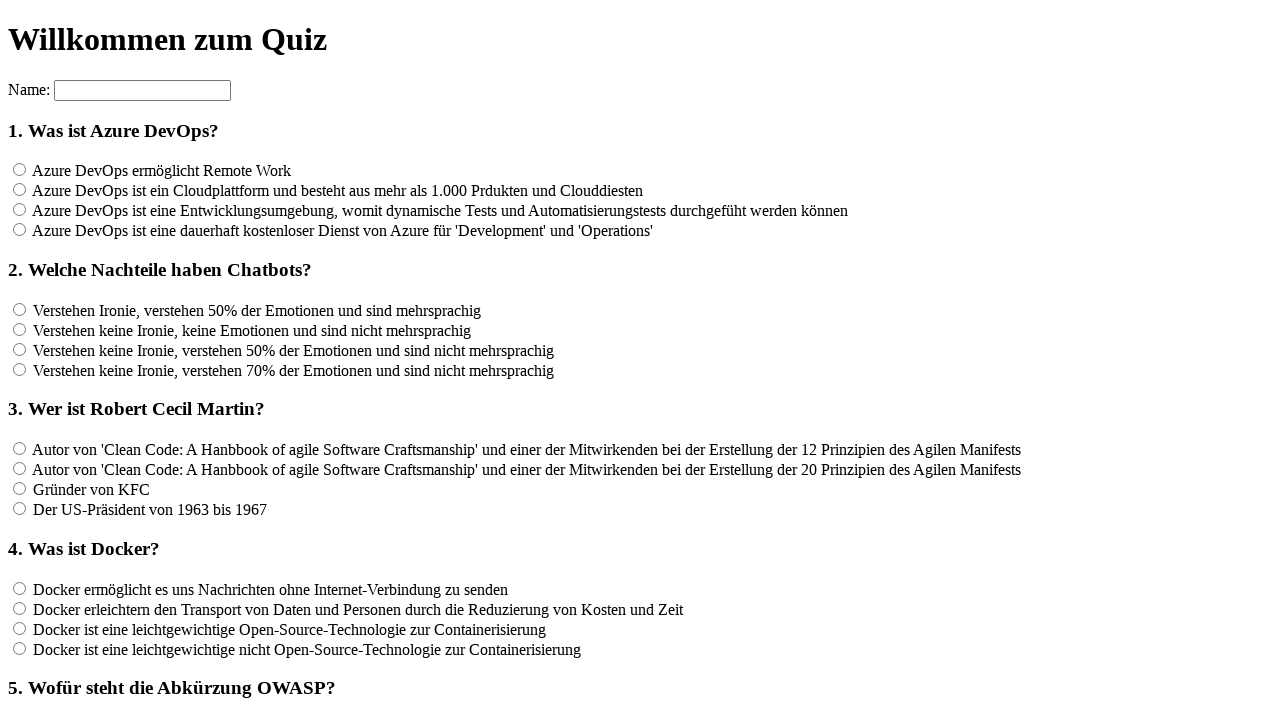

Filled username field with 'Tester' on input[name='name']
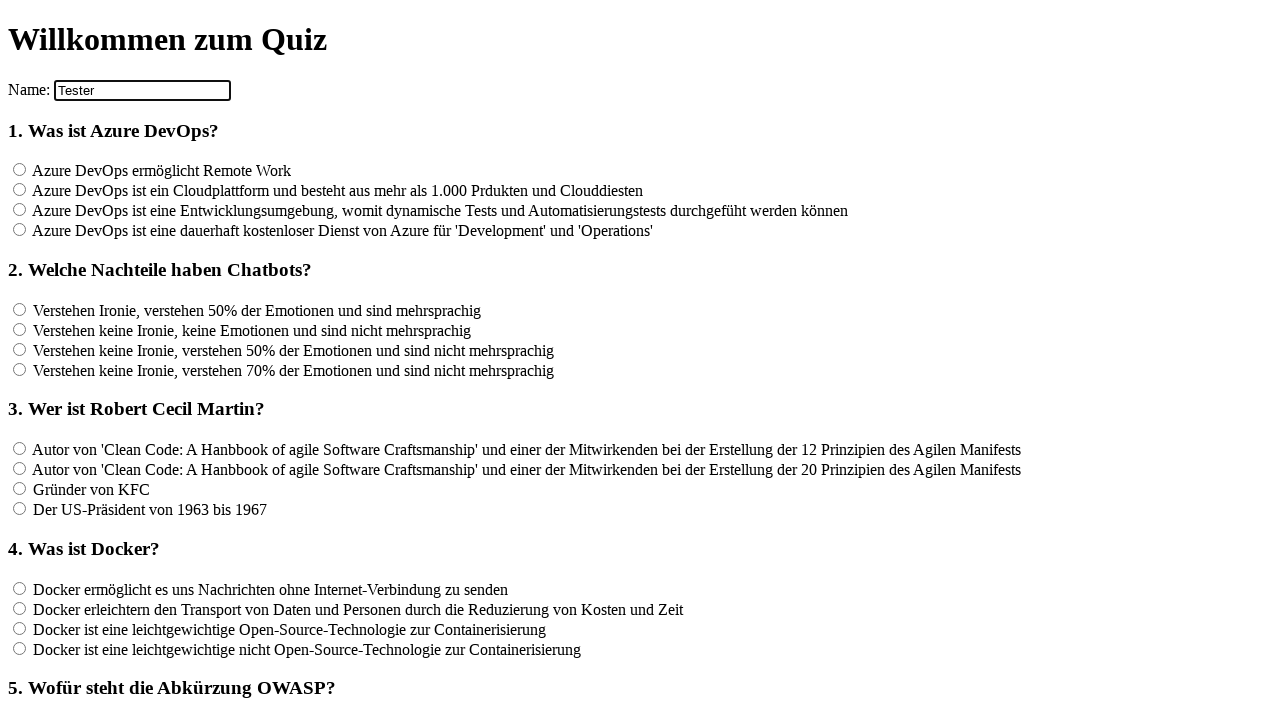

Selected correct answer for question 1 of 12 at (20, 230) on xpath=//*[@id="container"]/section/form[2]/input[4]
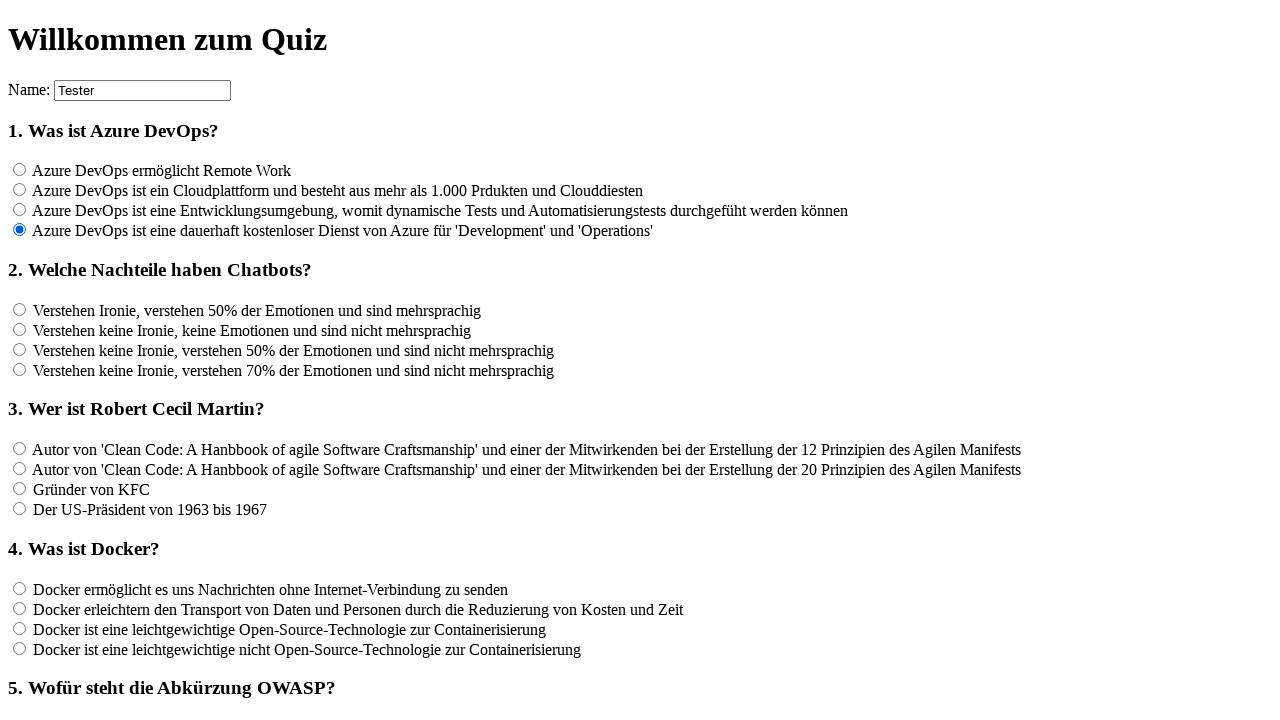

Waited 500ms after selecting answer 1
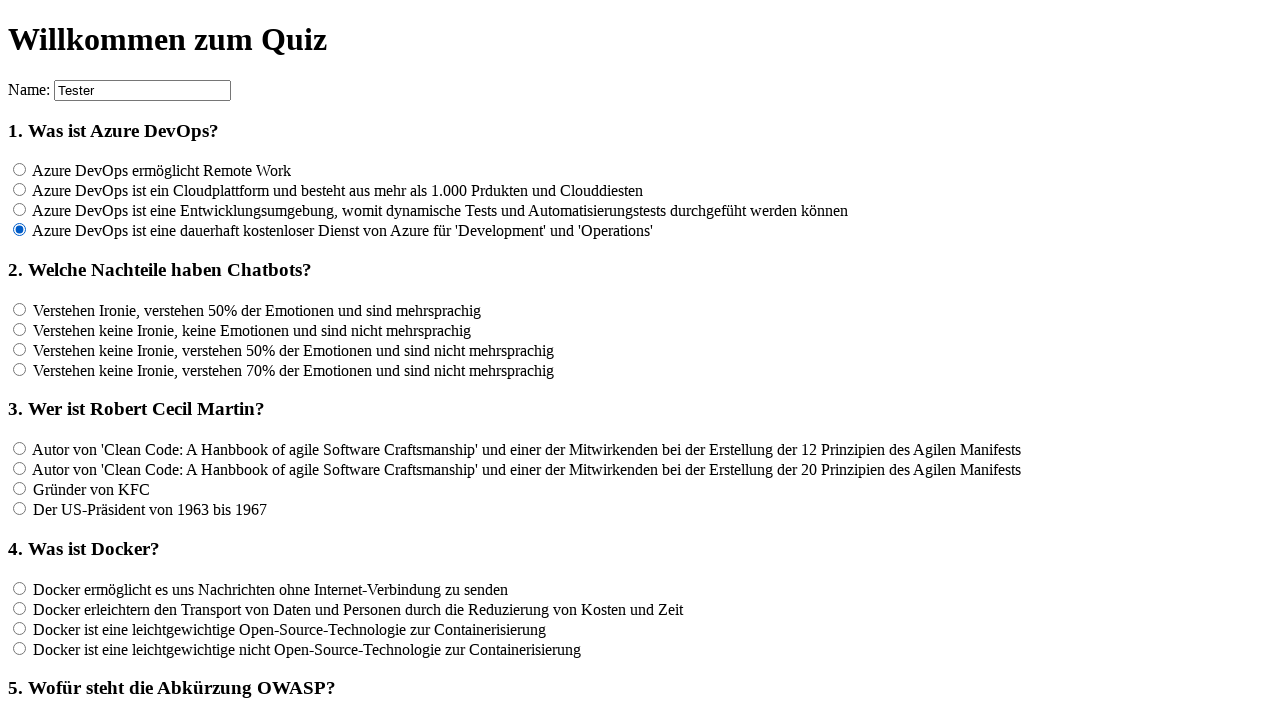

Selected correct answer for question 2 of 12 at (20, 329) on xpath=//*[@id="container"]/section/form[2]/input[6]
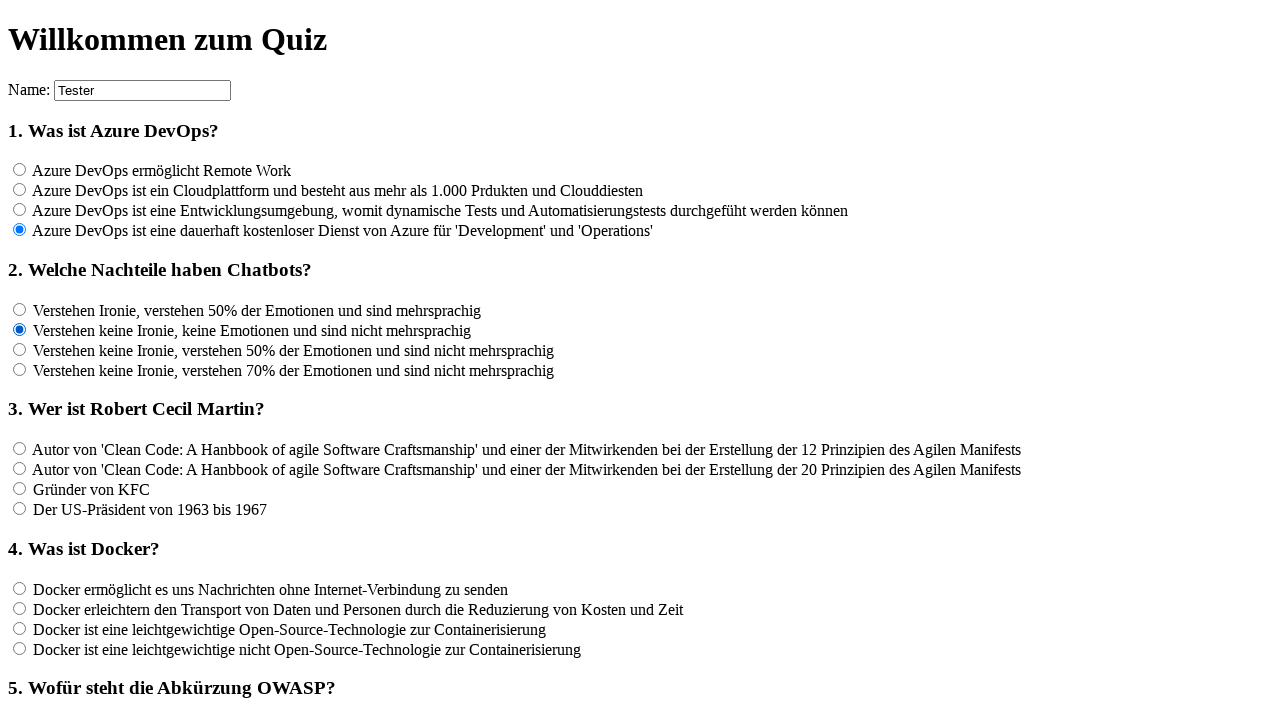

Waited 500ms after selecting answer 2
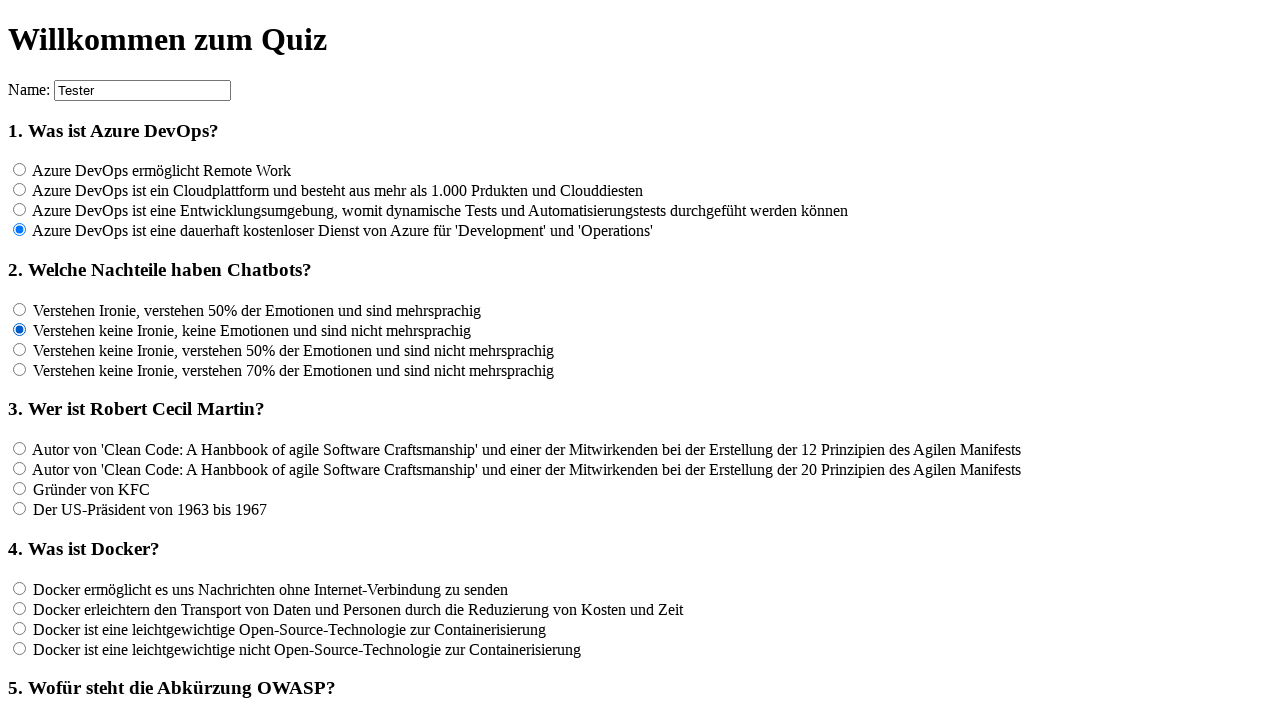

Selected correct answer for question 3 of 12 at (20, 449) on xpath=//*[@id="container"]/section/form[2]/input[9]
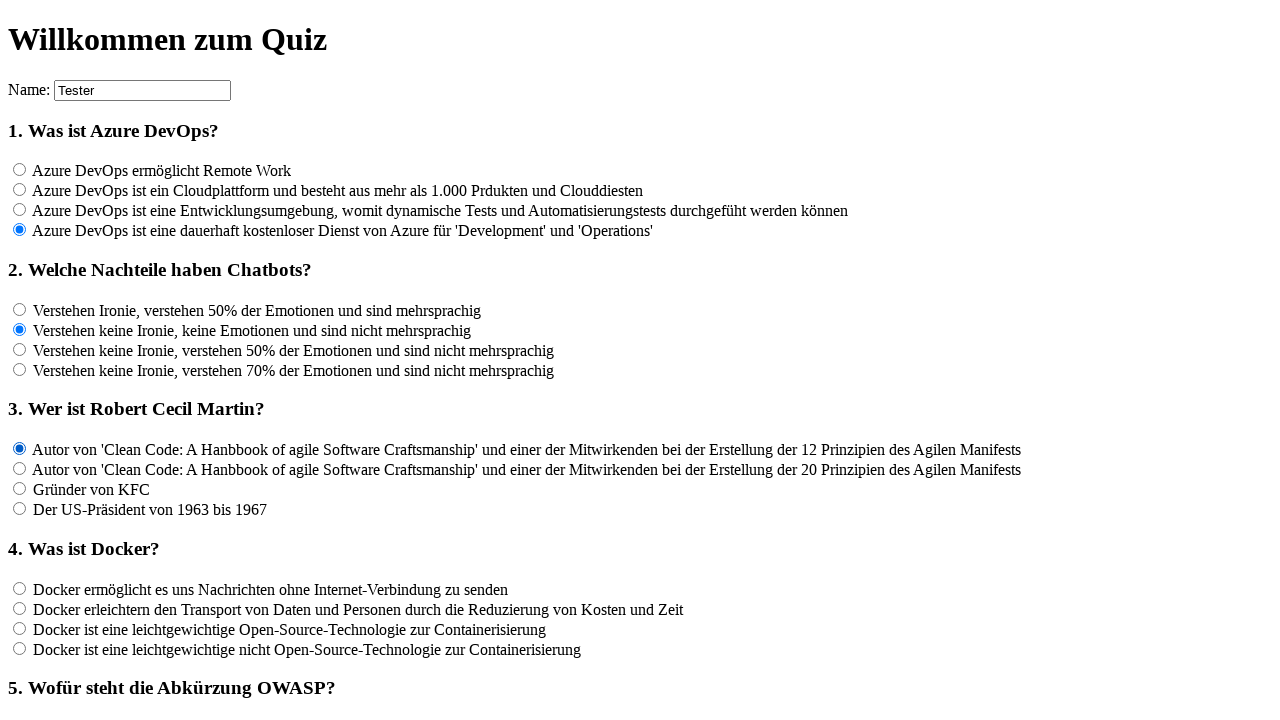

Waited 500ms after selecting answer 3
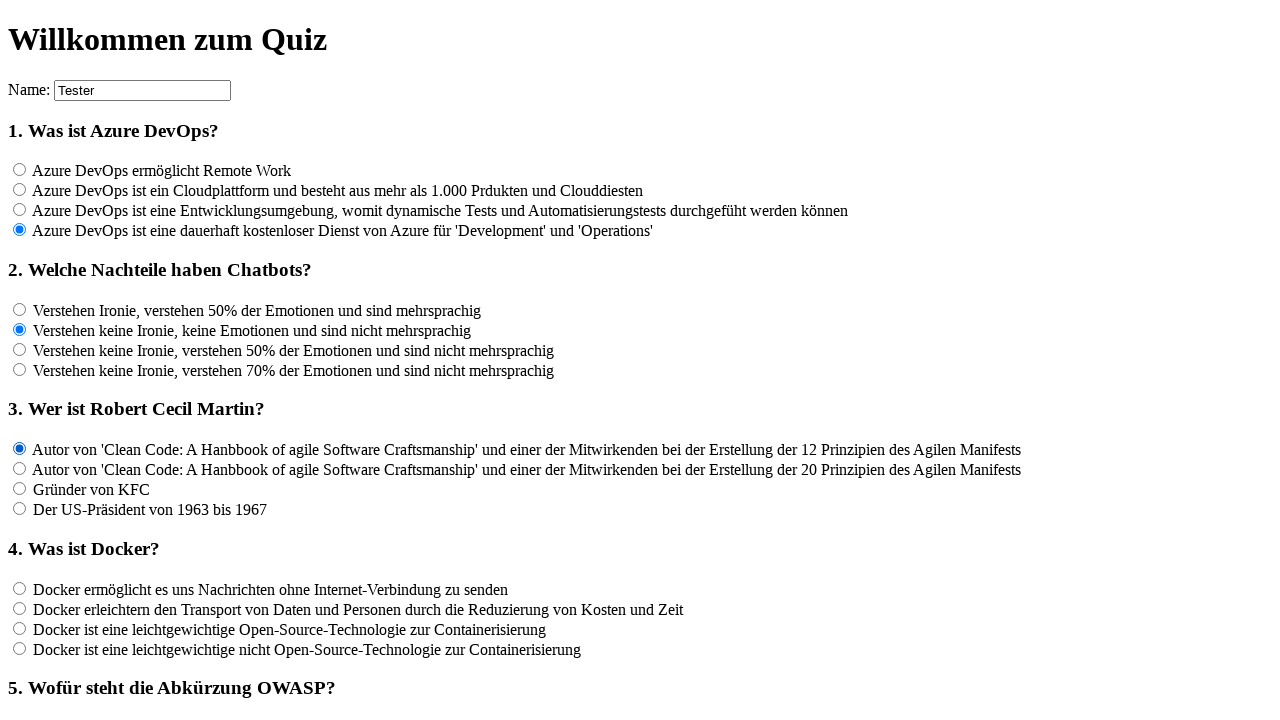

Selected correct answer for question 4 of 12 at (20, 628) on xpath=//*[@id="container"]/section/form[2]/input[15]
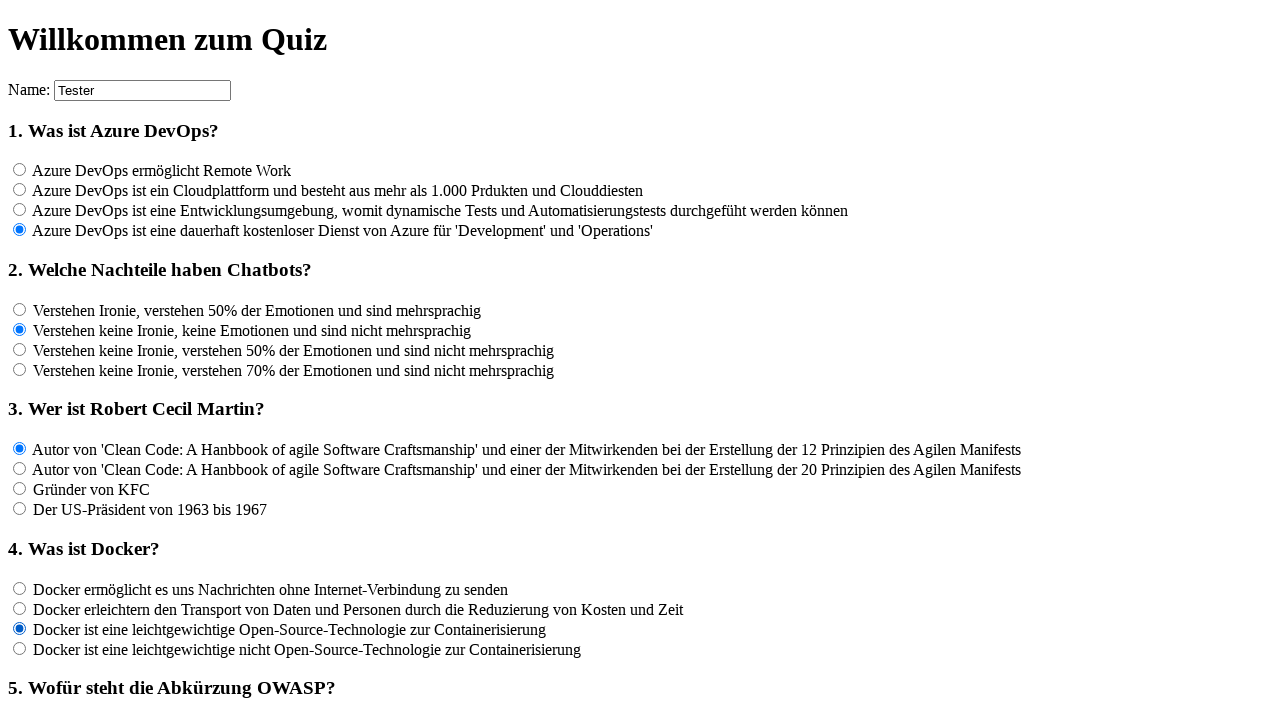

Waited 500ms after selecting answer 4
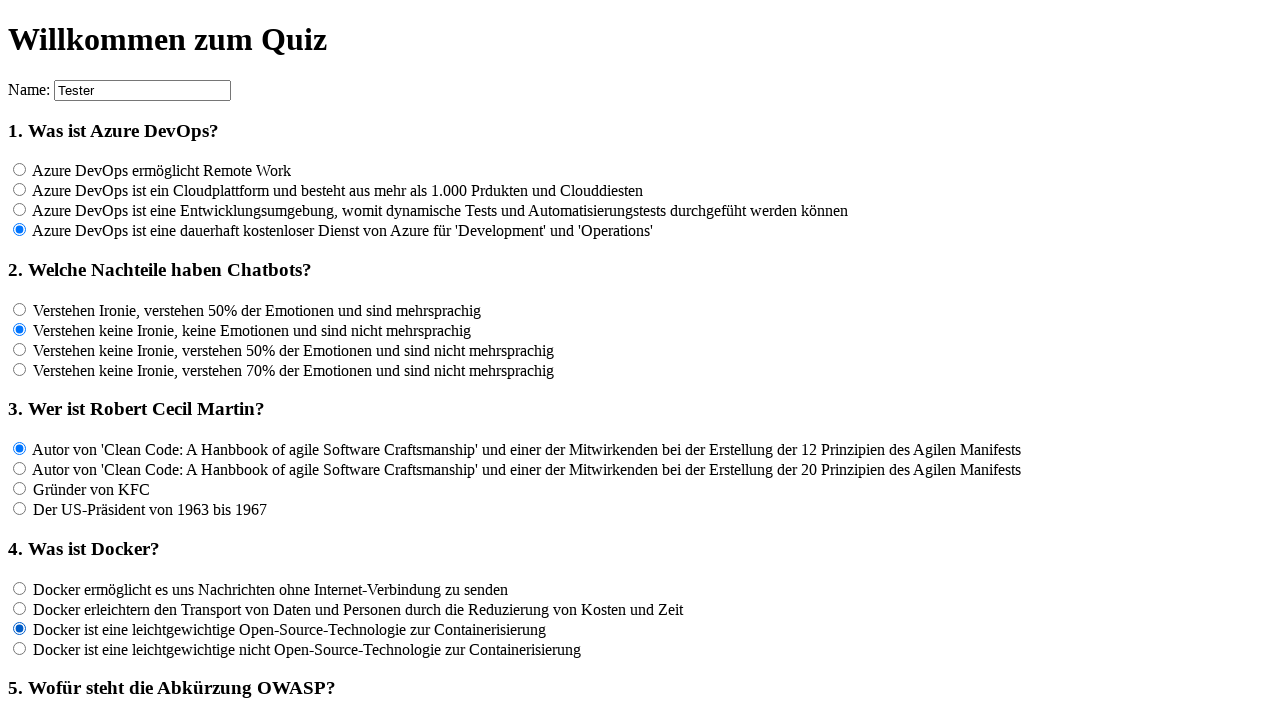

Selected correct answer for question 5 of 12 at (20, 361) on xpath=//*[@id="container"]/section/form[2]/input[20]
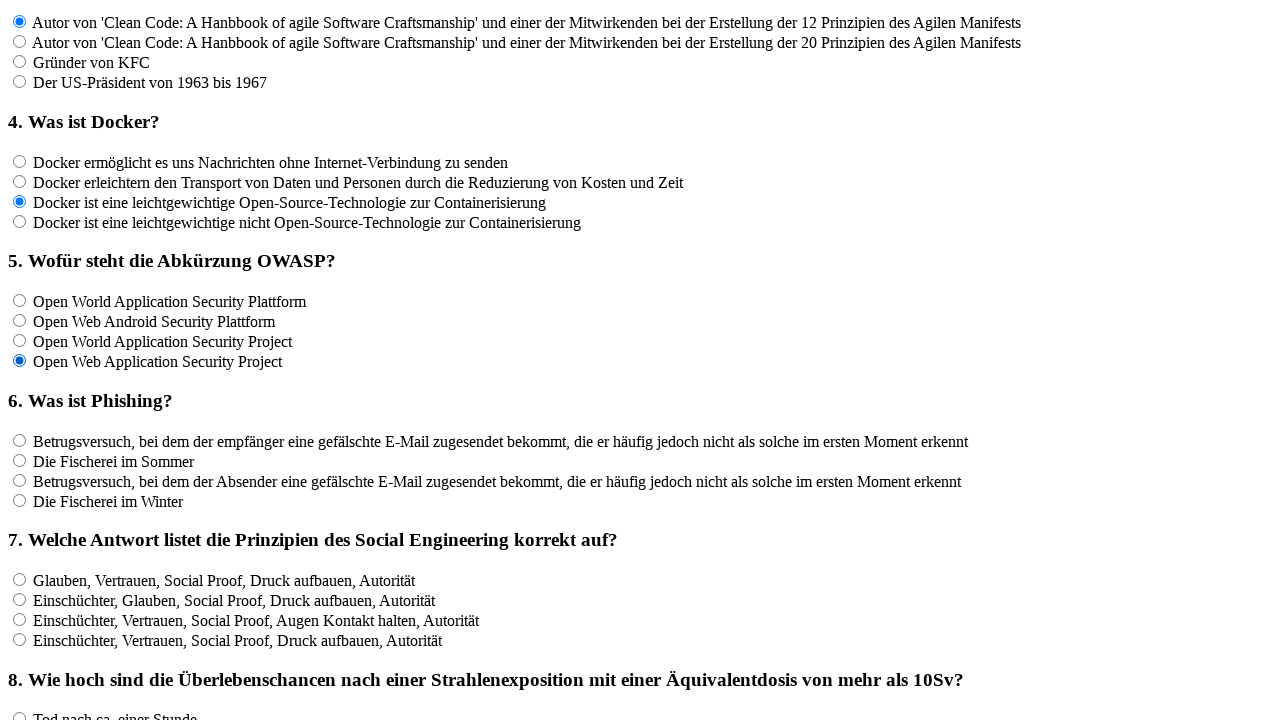

Waited 500ms after selecting answer 5
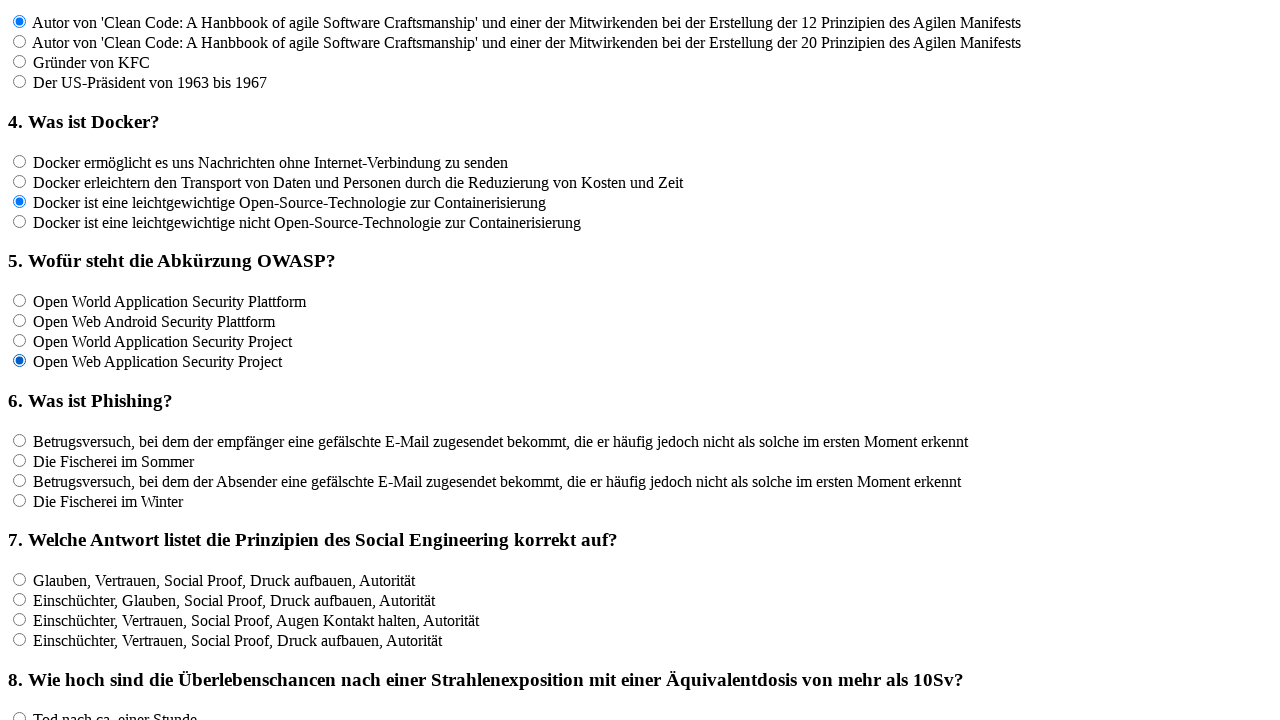

Selected correct answer for question 6 of 12 at (20, 440) on xpath=//*[@id="container"]/section/form[2]/input[21]
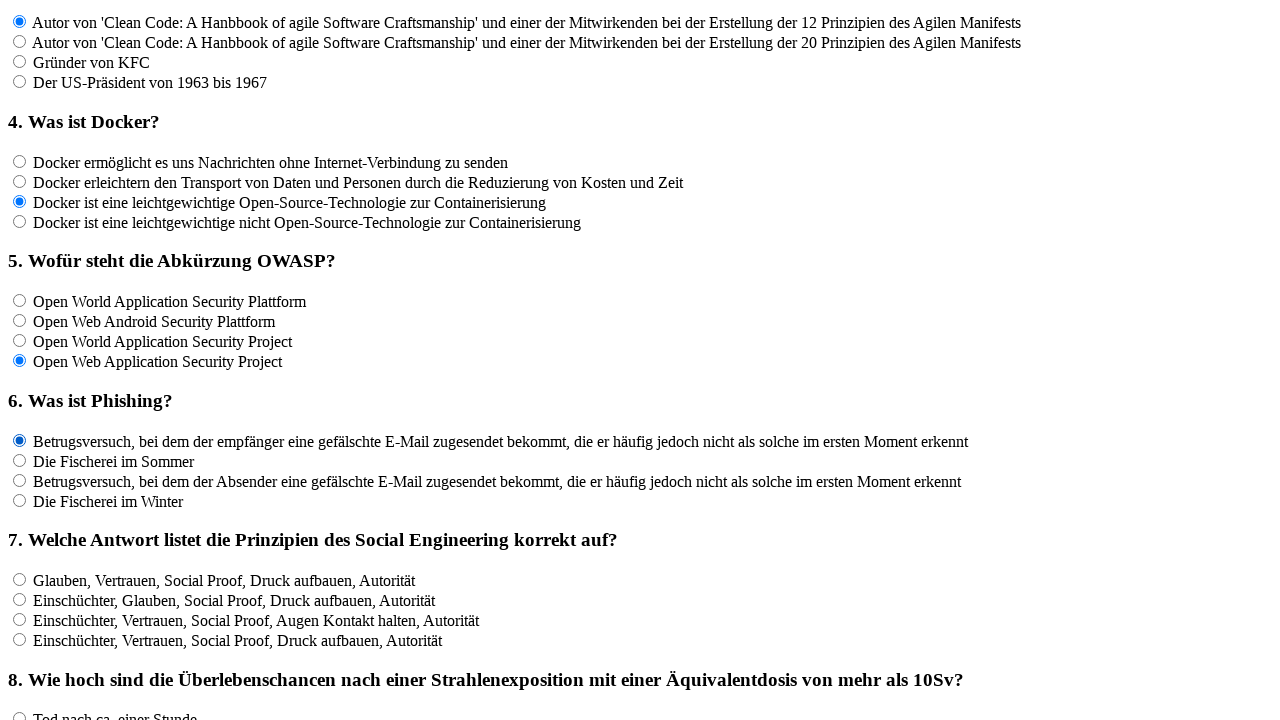

Waited 500ms after selecting answer 6
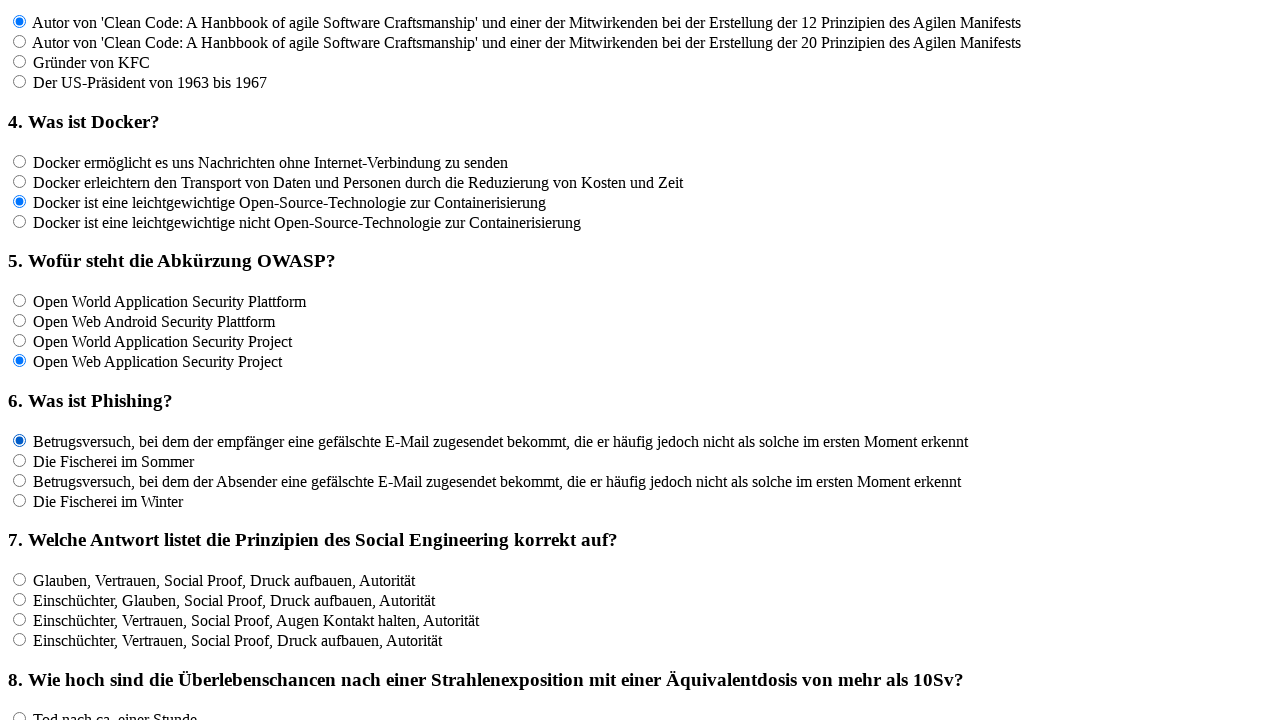

Selected correct answer for question 7 of 12 at (20, 639) on xpath=//*[@id="container"]/section/form[2]/input[28]
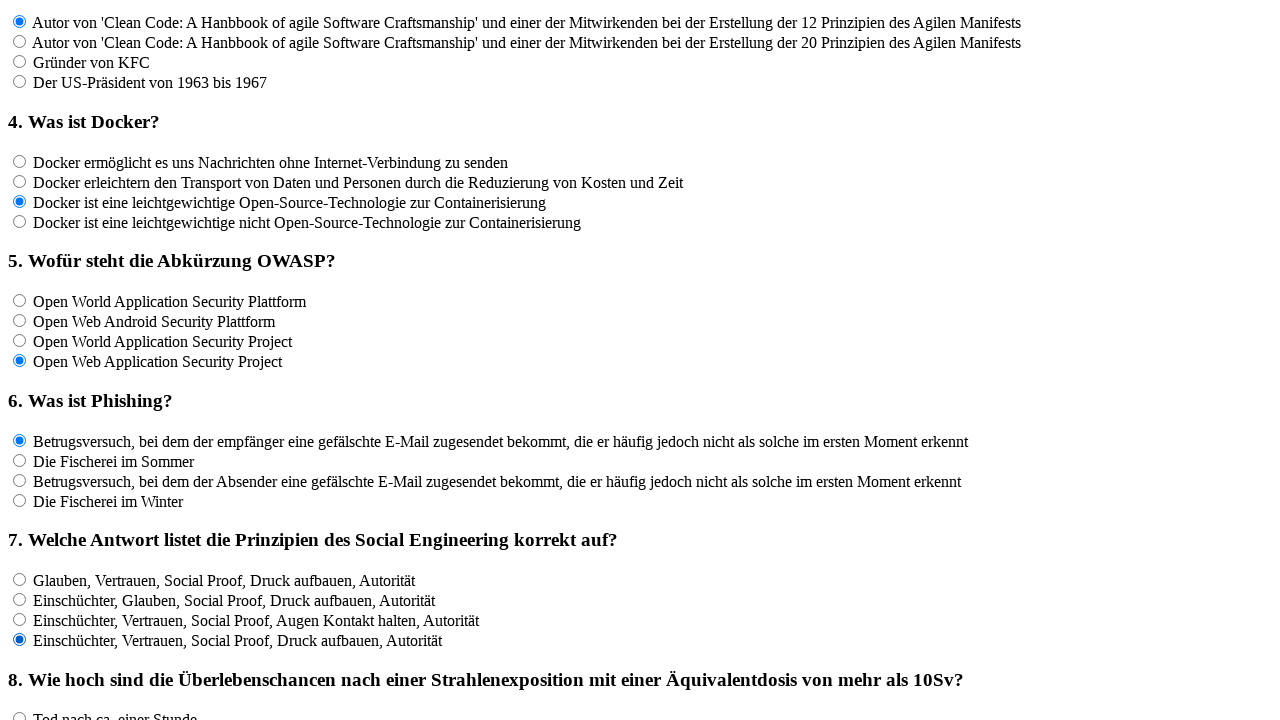

Waited 500ms after selecting answer 7
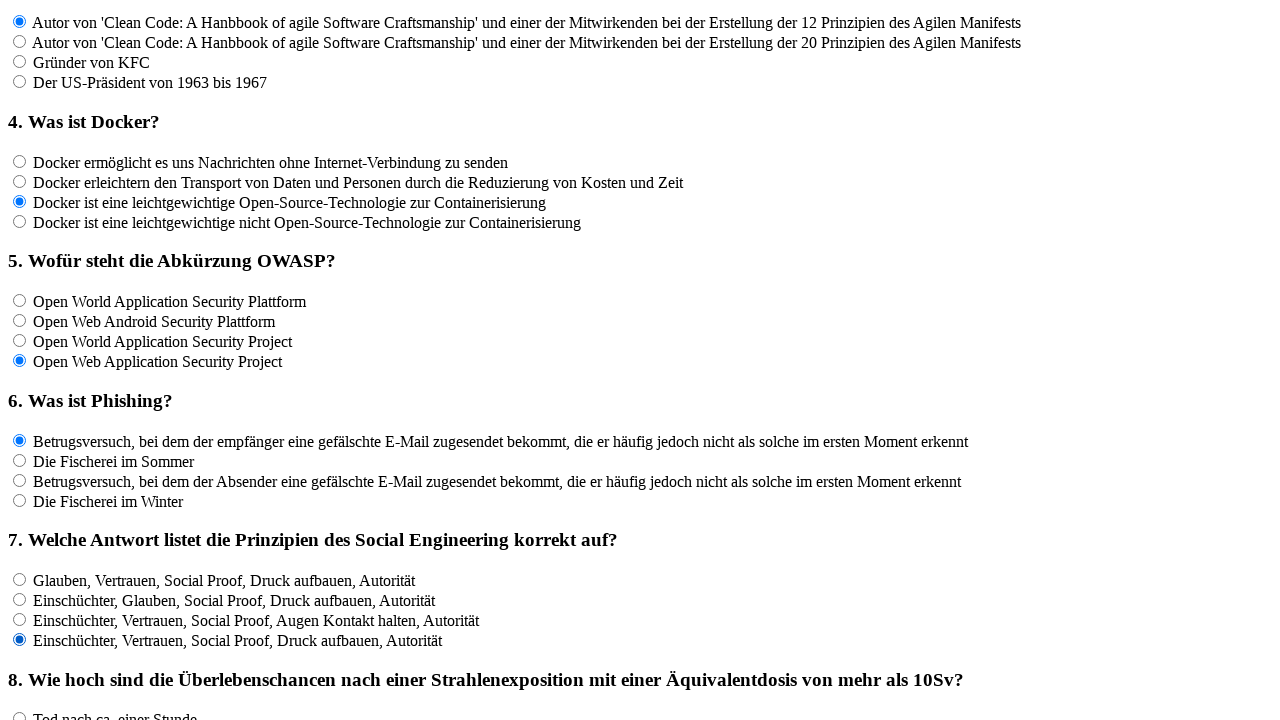

Selected correct answer for question 8 of 12 at (20, 714) on xpath=//*[@id="container"]/section/form[2]/input[29]
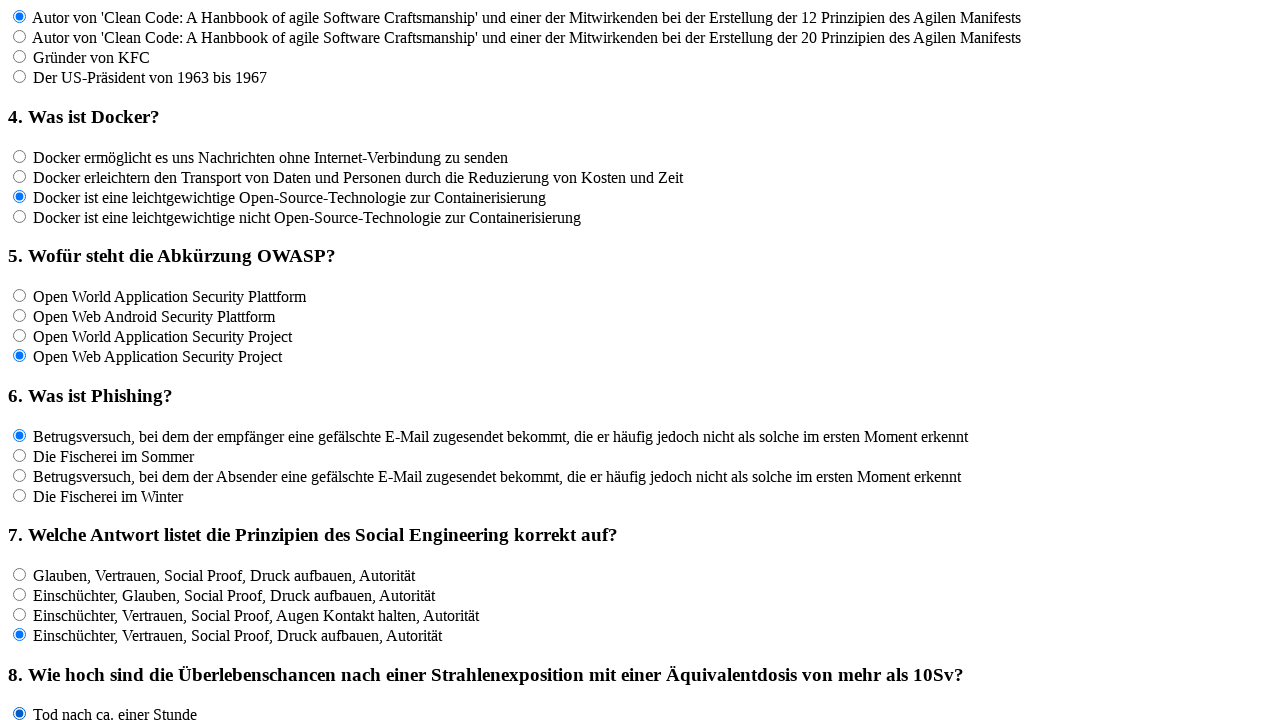

Waited 500ms after selecting answer 8
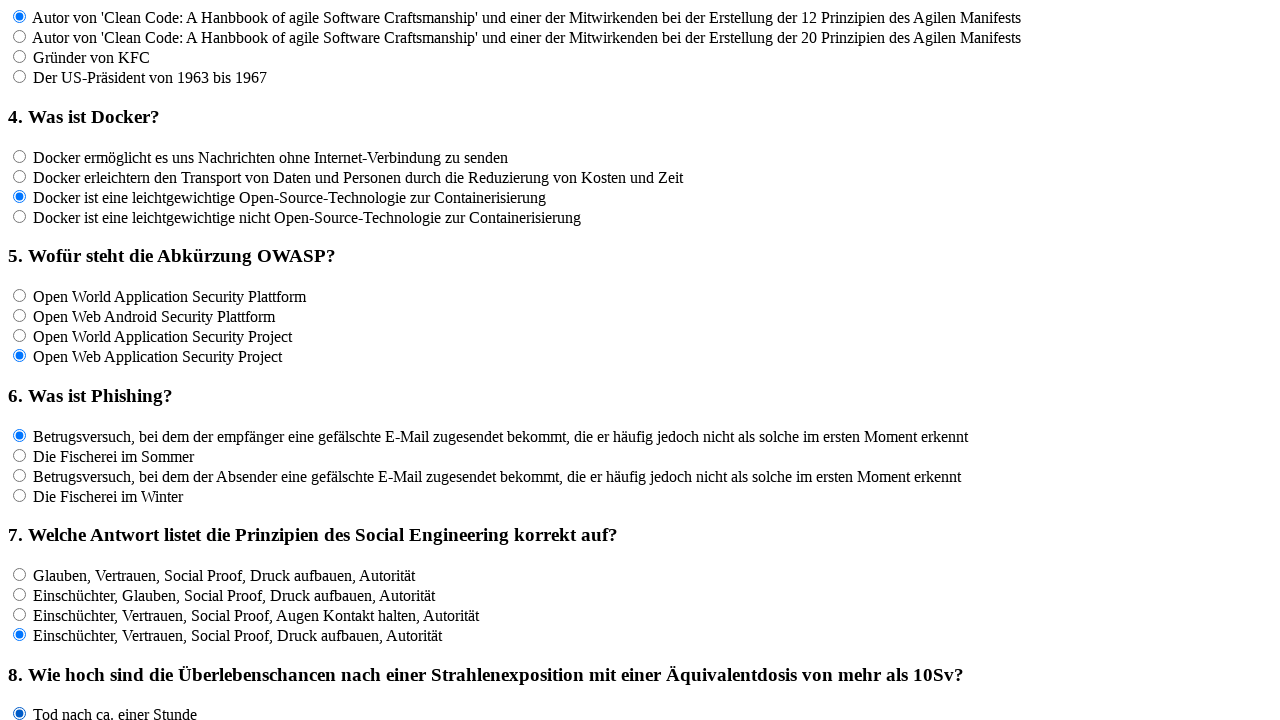

Selected correct answer for question 9 of 12 at (20, 360) on xpath=//*[@id="container"]/section/form[2]/input[35]
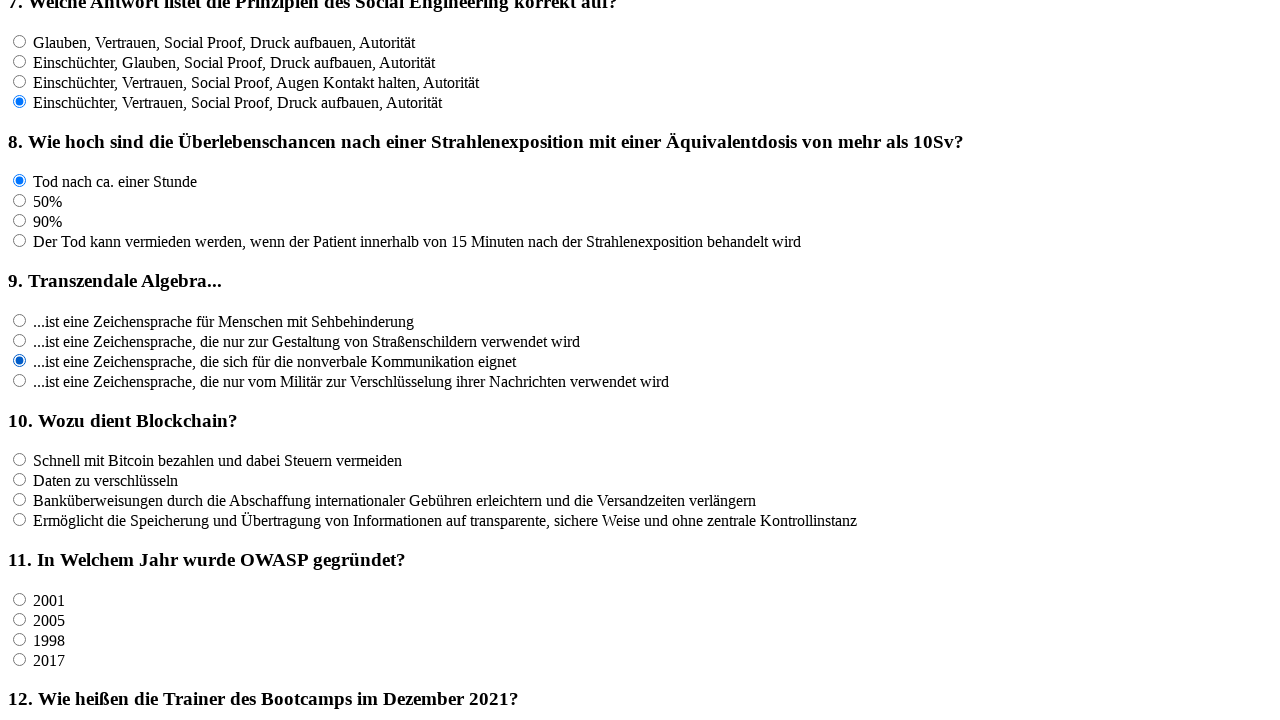

Waited 500ms after selecting answer 9
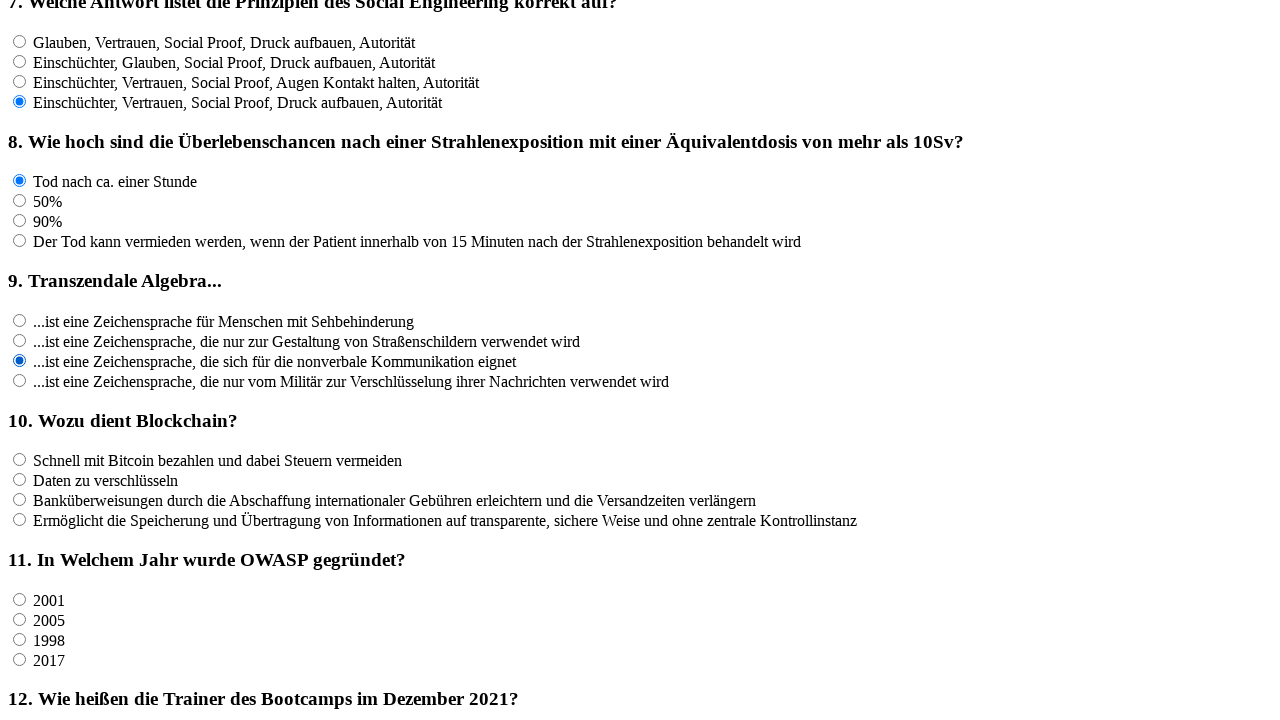

Selected correct answer for question 10 of 12 at (20, 520) on xpath=//*[@id="container"]/section/form[2]/input[40]
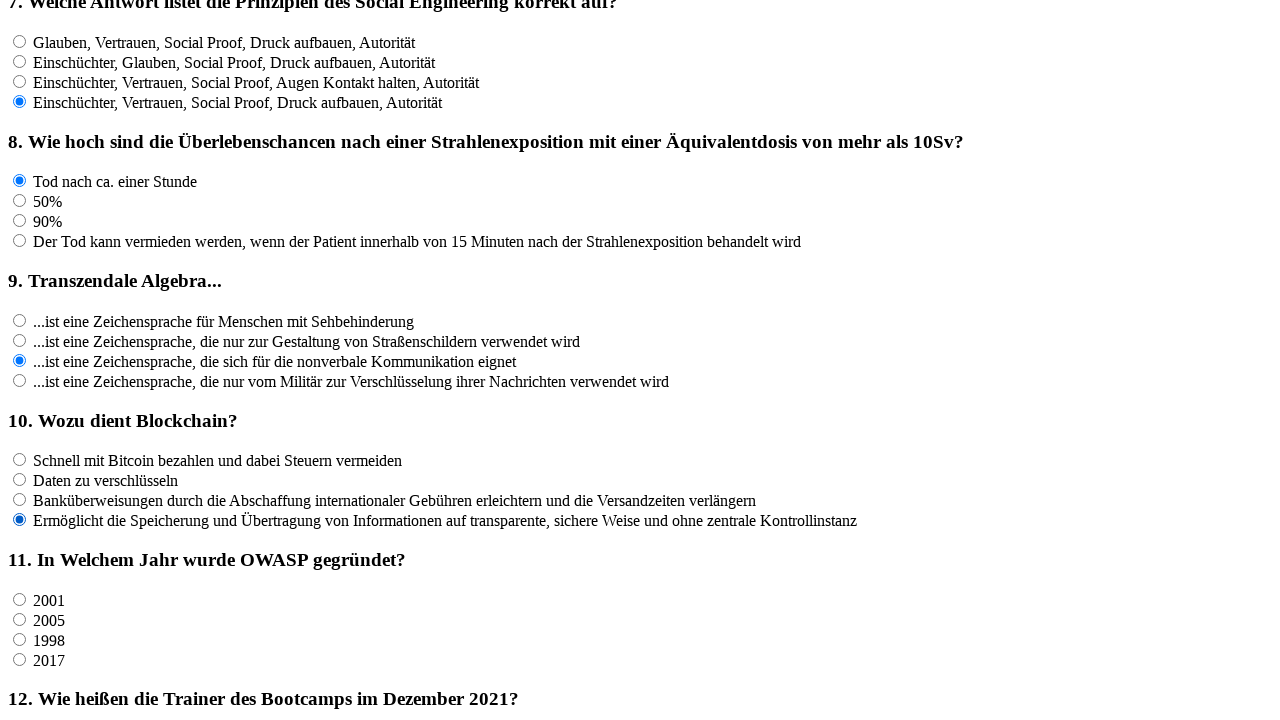

Waited 500ms after selecting answer 10
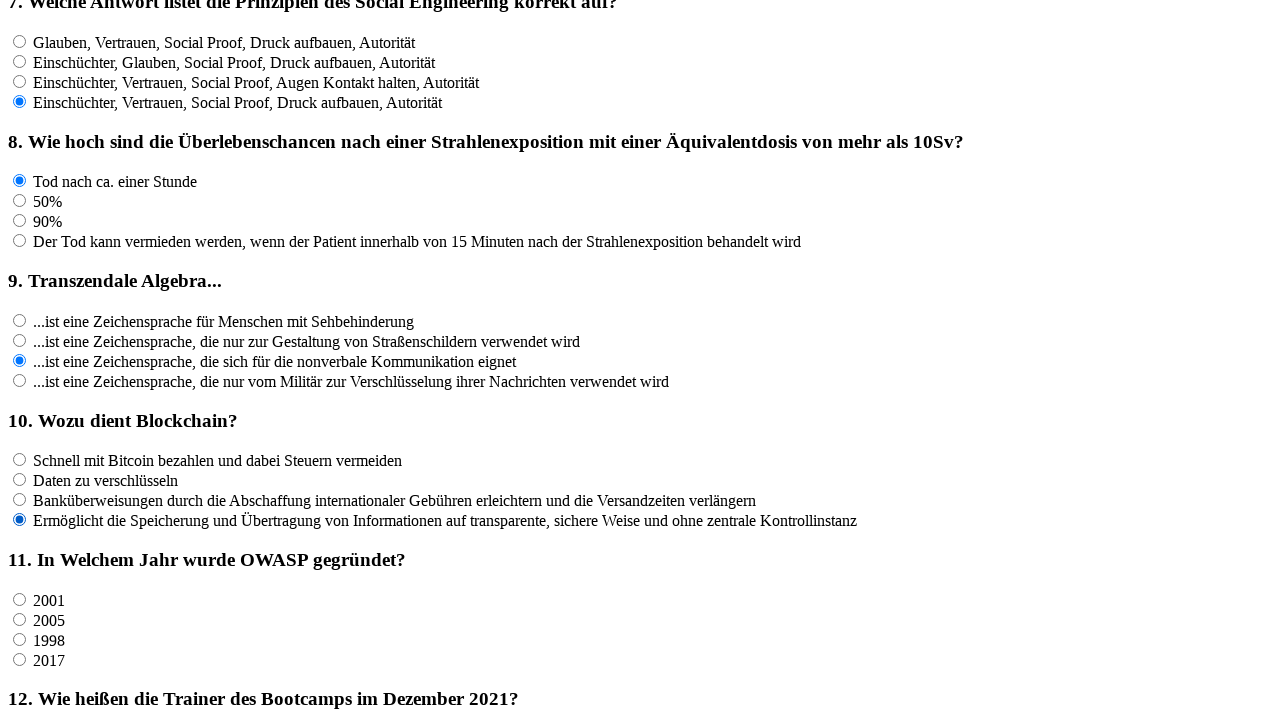

Selected correct answer for question 11 of 12 at (20, 599) on xpath=//*[@id="container"]/section/form[2]/input[41]
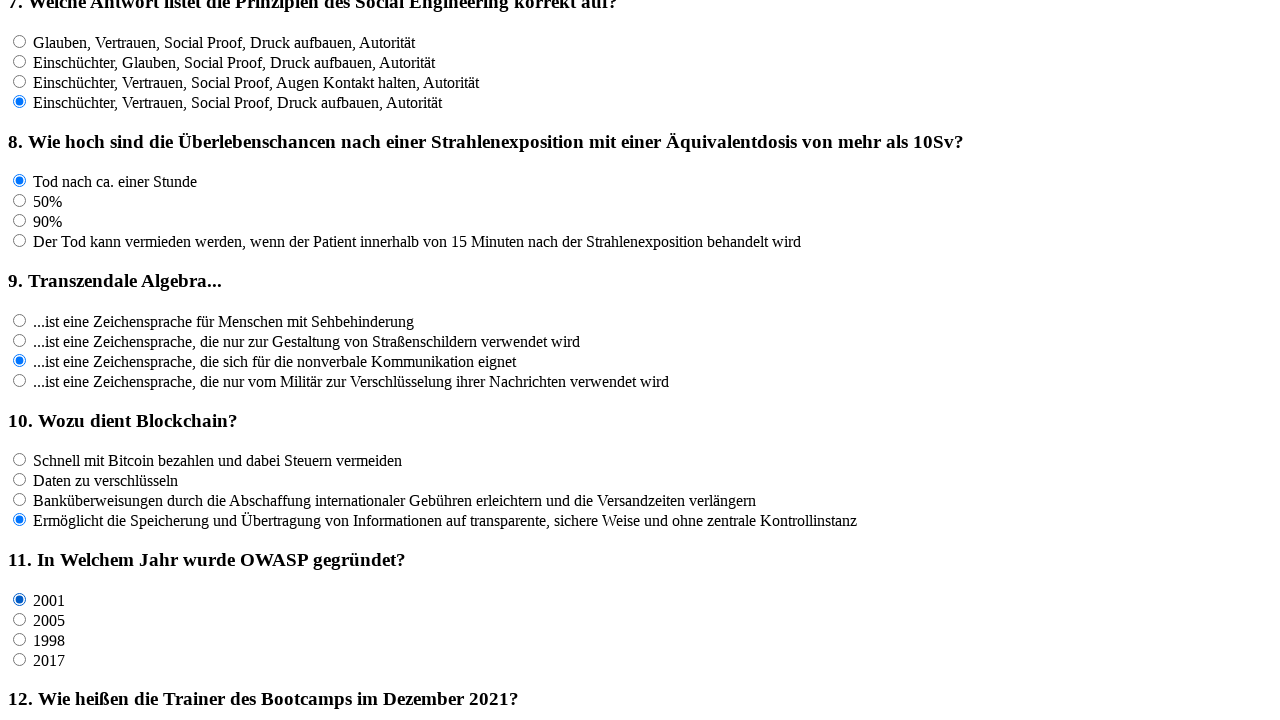

Waited 500ms after selecting answer 11
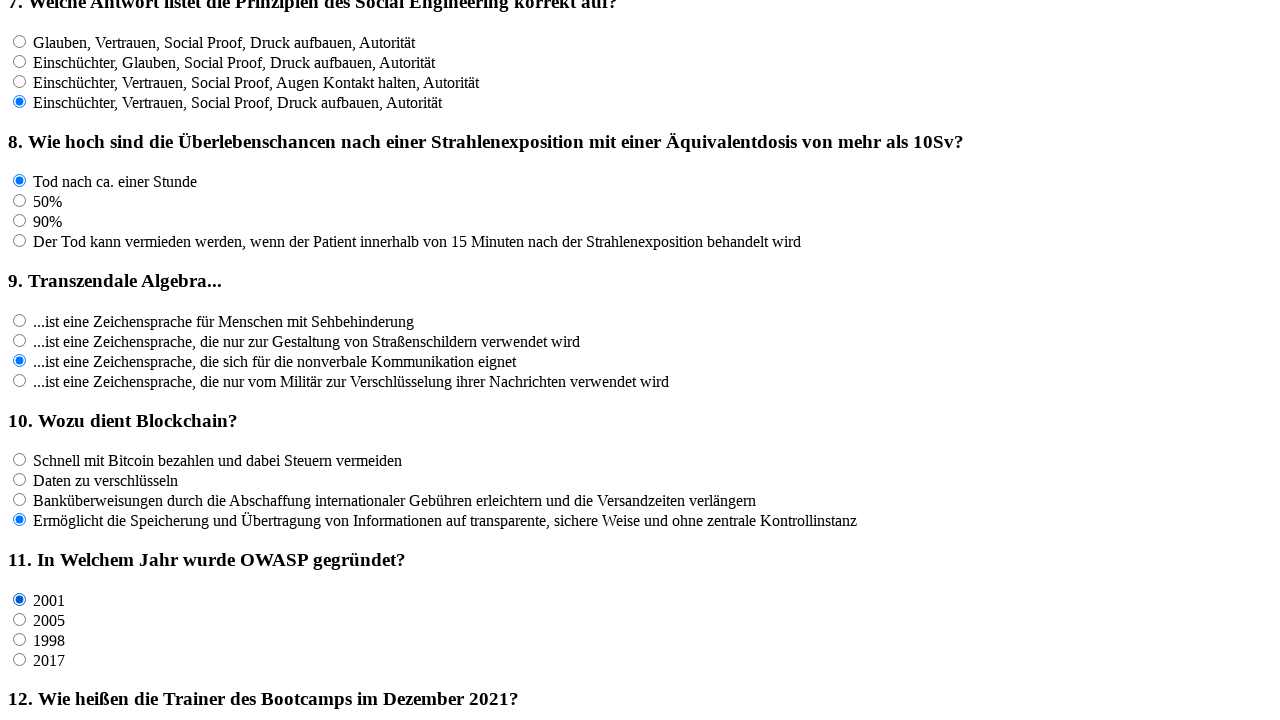

Selected correct answer for question 12 of 12 at (20, 623) on xpath=//*[@id="container"]/section/form[2]/input[46]
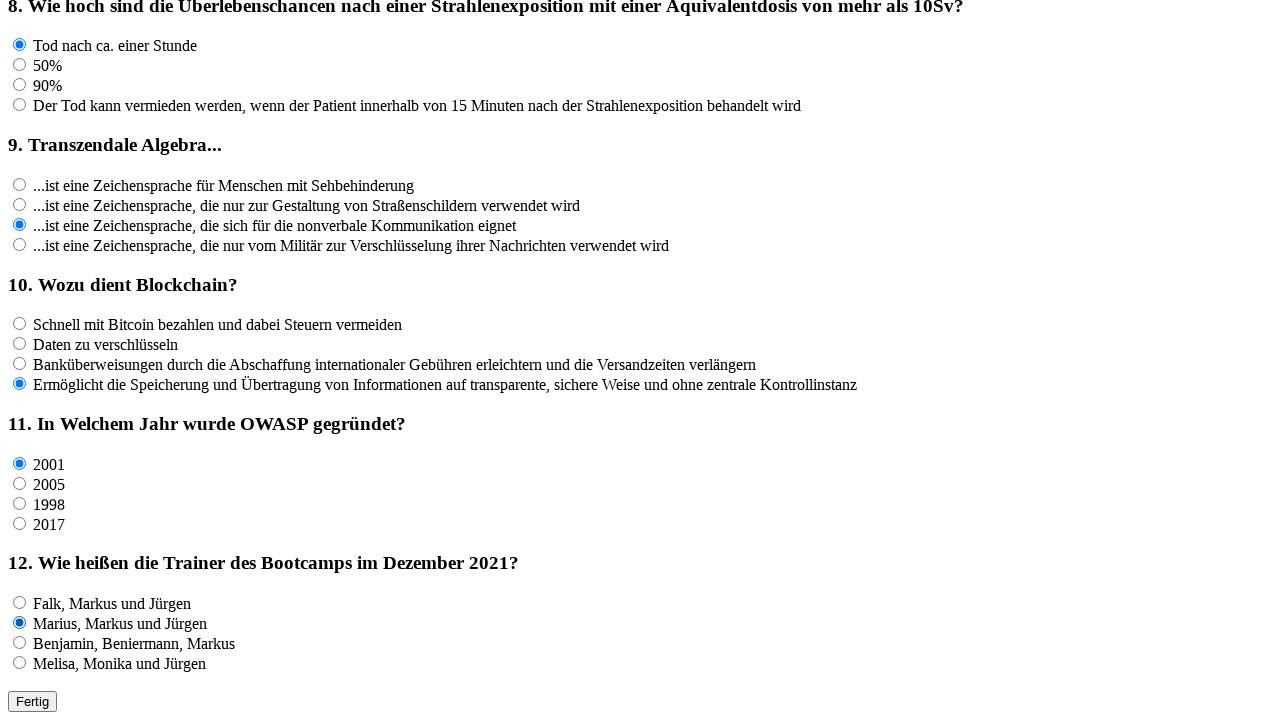

Waited 500ms after selecting answer 12
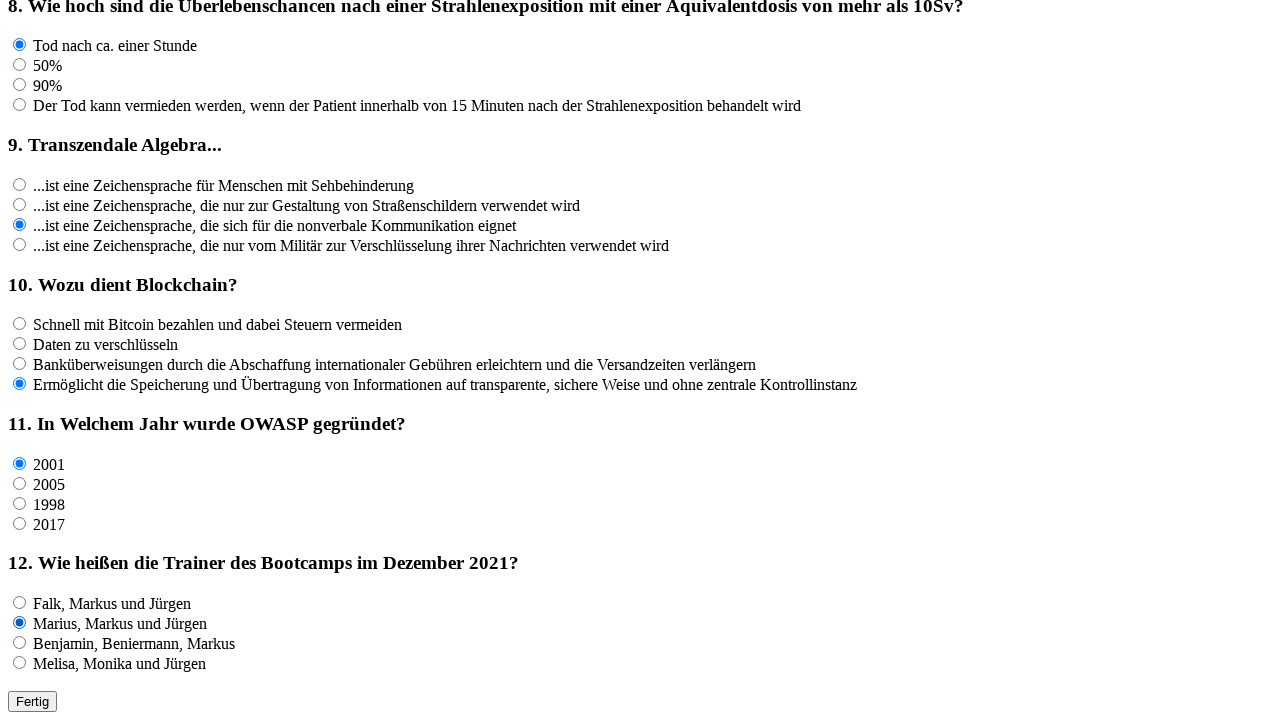

Clicked submit button to submit quiz at (32, 702) on #submitbtn
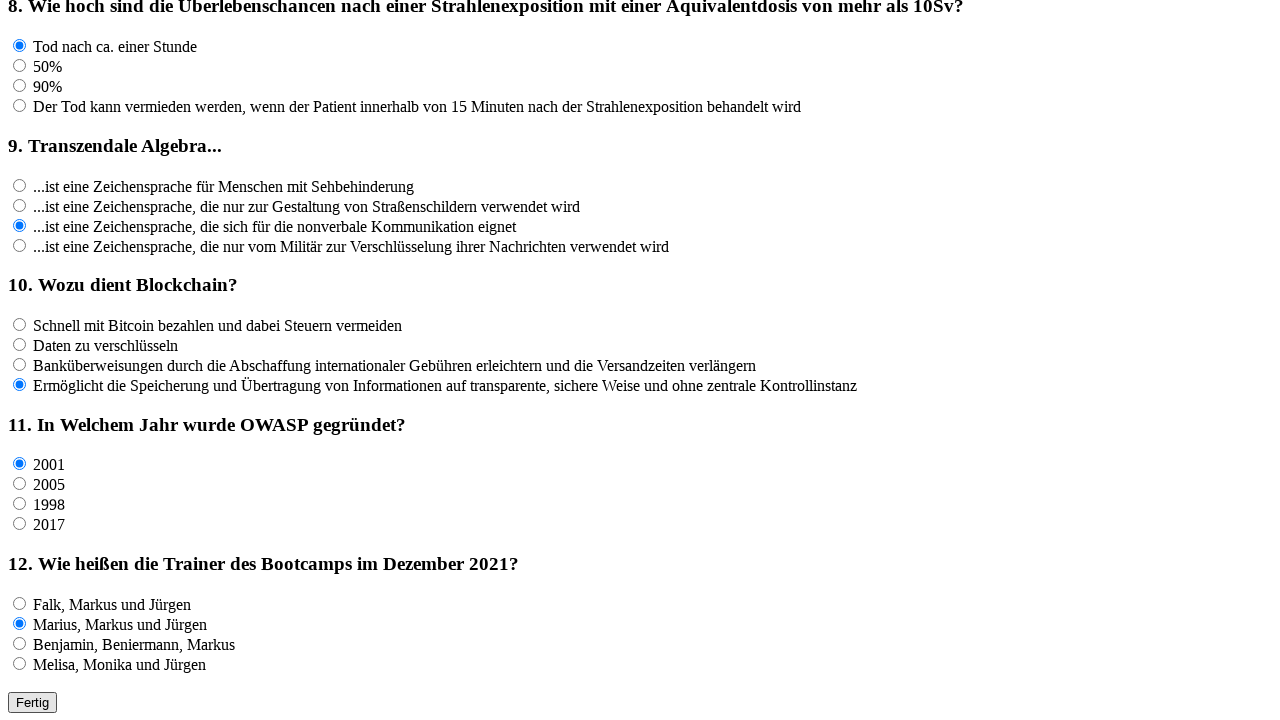

Quiz results page loaded
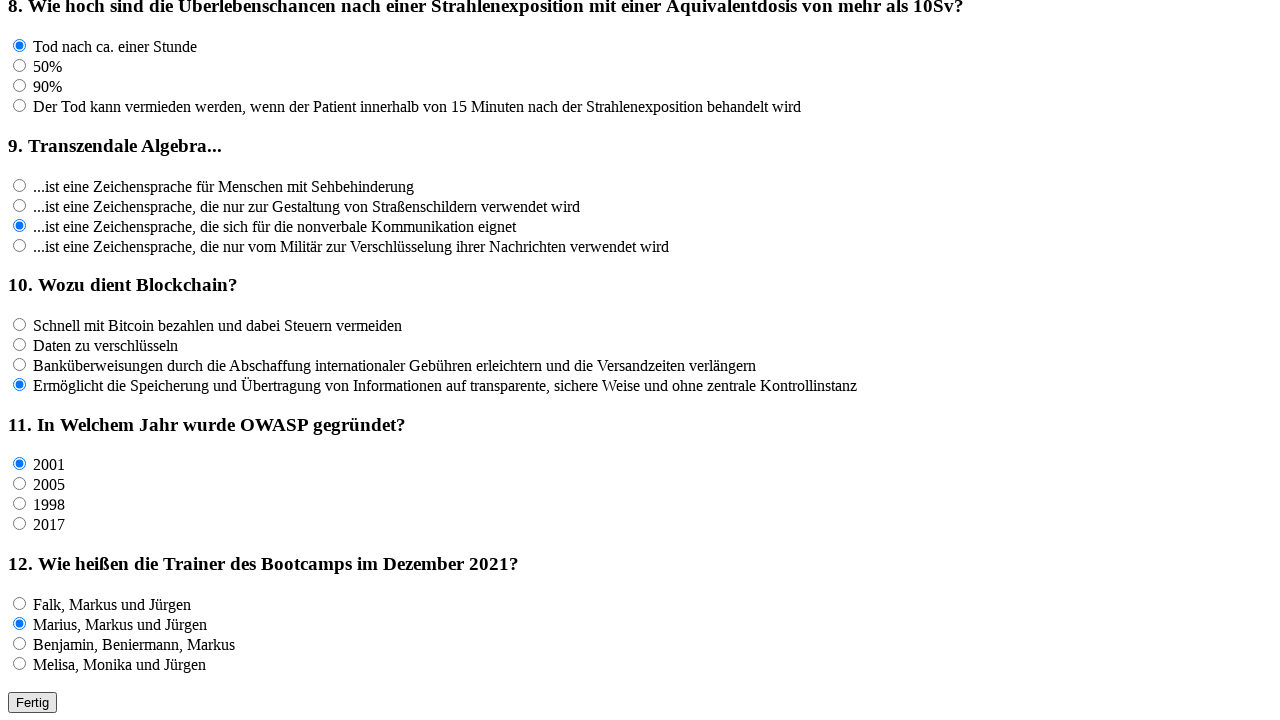

Retrieved result text from page
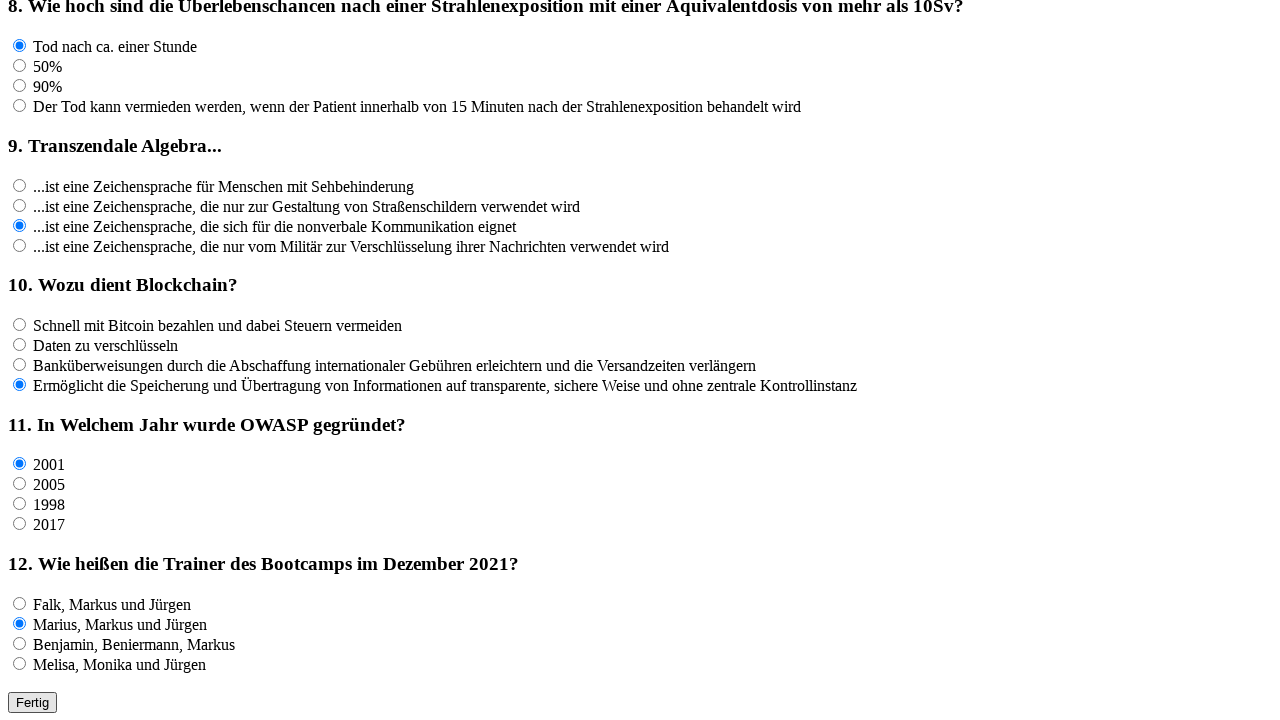

Verified perfect score of 12 out of 12 points achieved
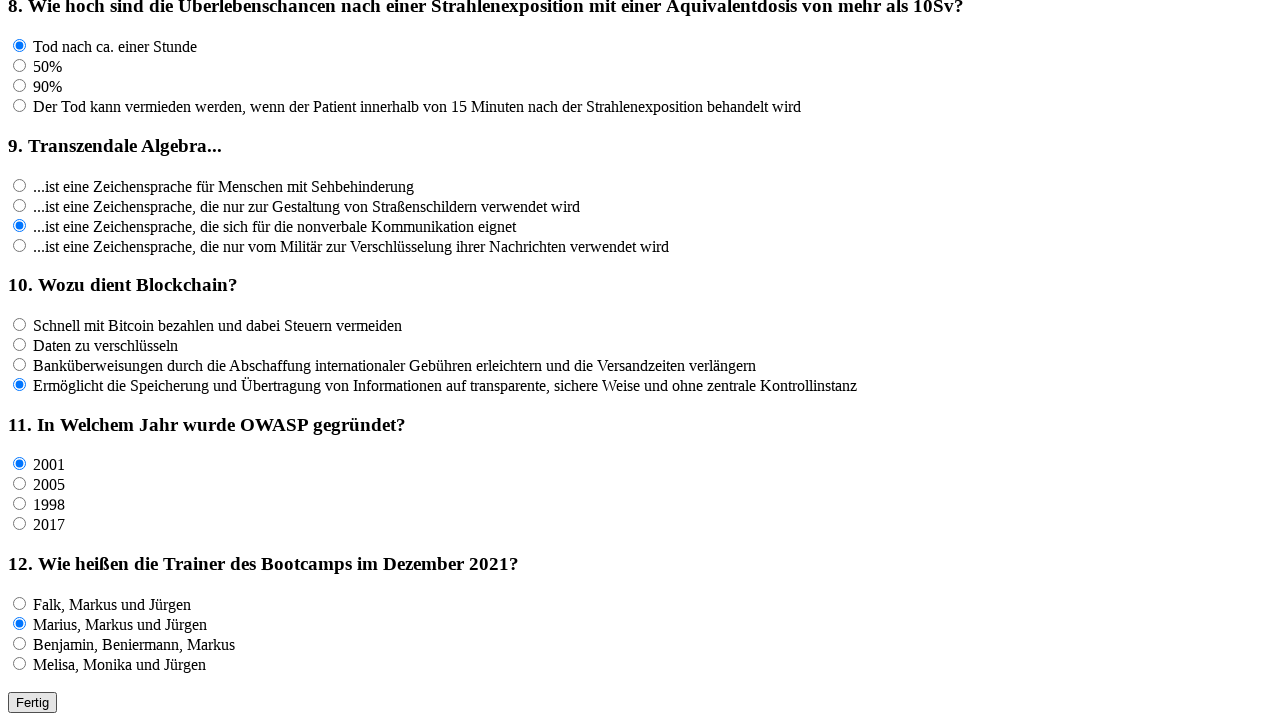

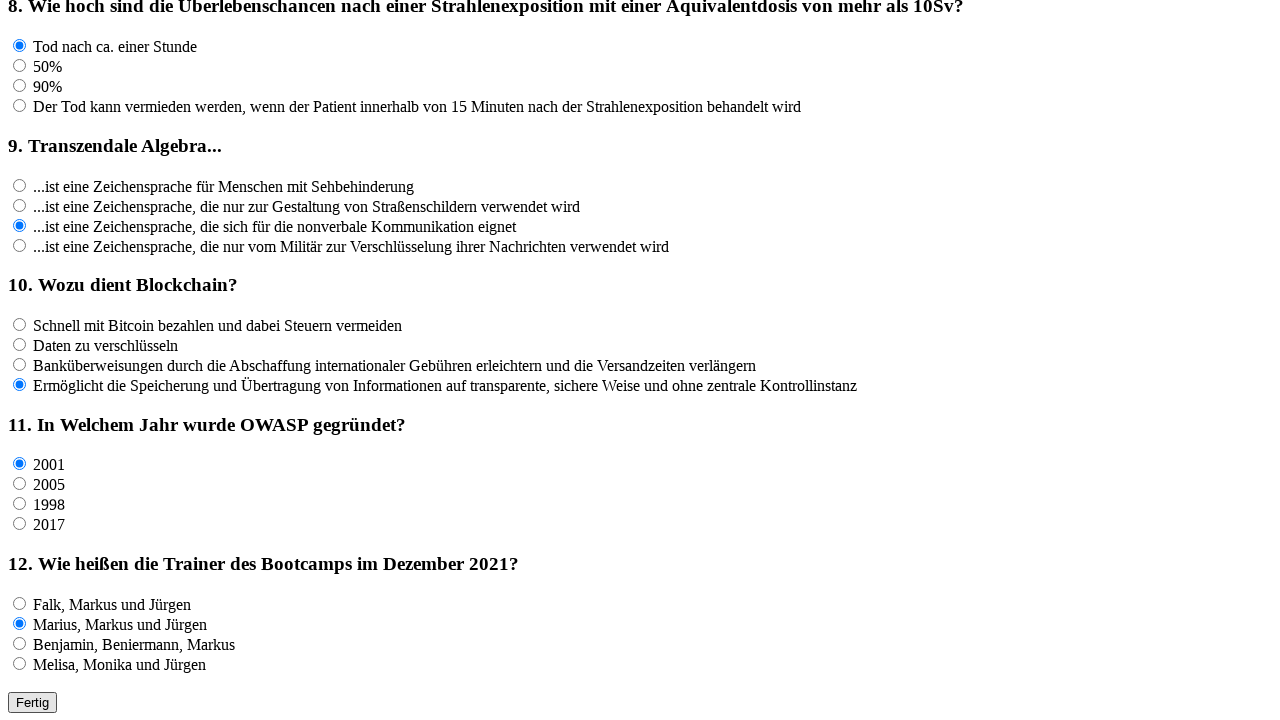